Navigates to the Selenium website, clicks on the Blog link, and verifies the page title is "Blog"

Starting URL: https://www.selenium.dev/

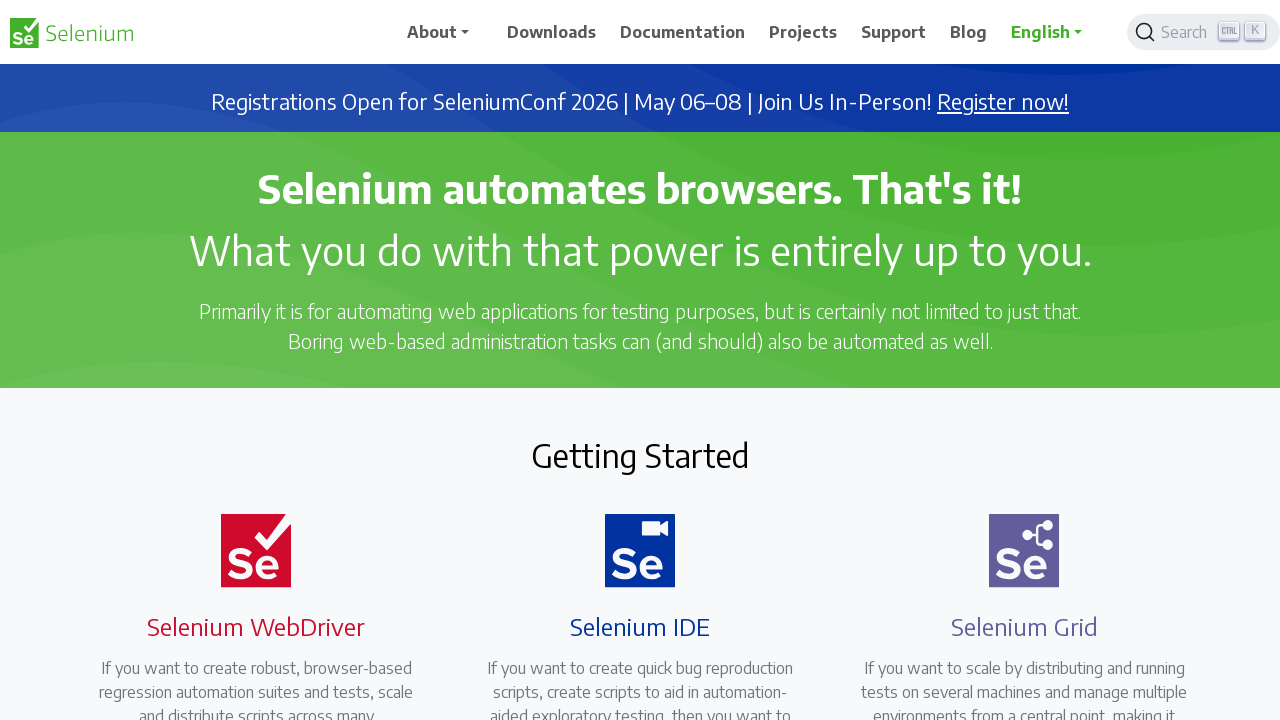

Navigated to Selenium website homepage
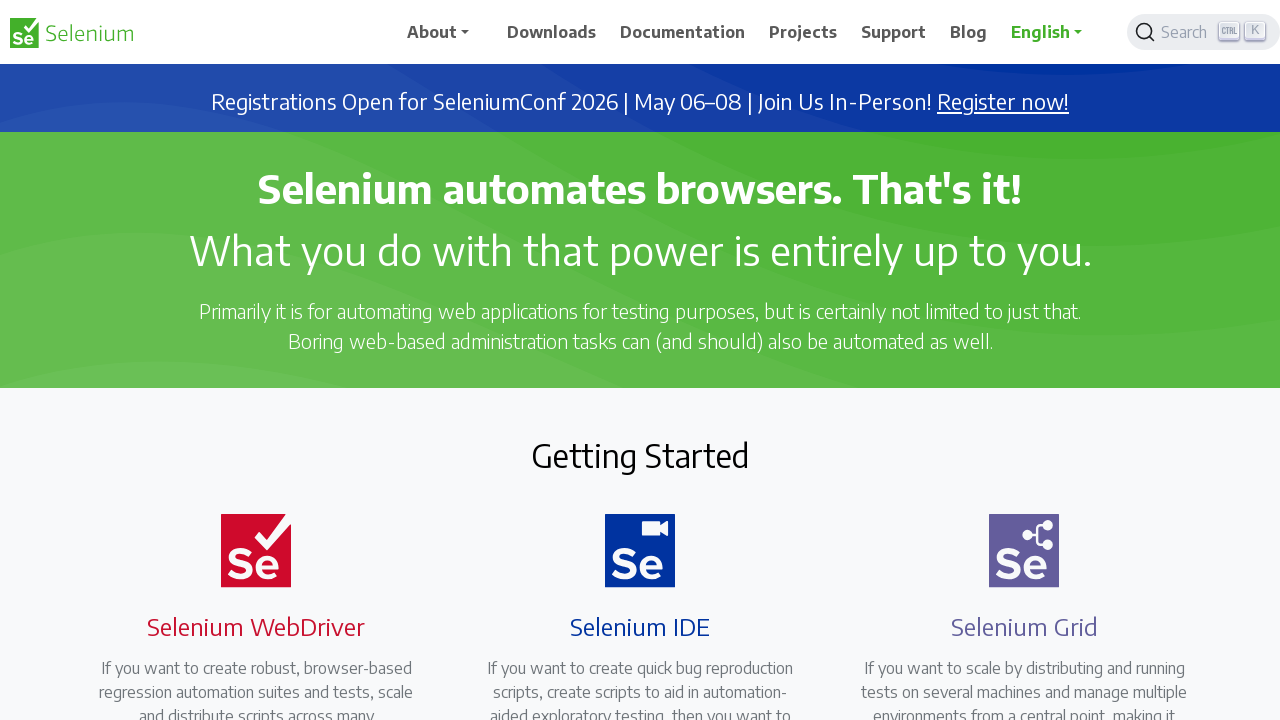

Clicked on Blog link at (969, 32) on text=Blog
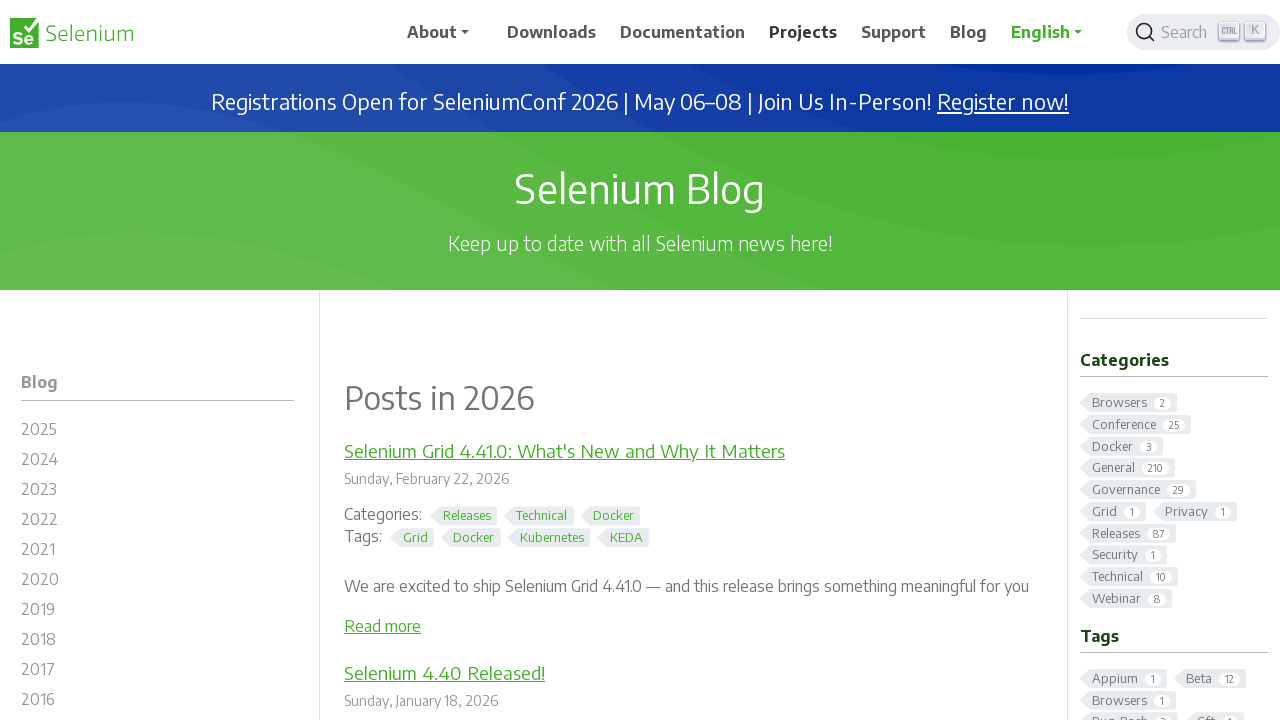

Verified page title contains 'Blog'
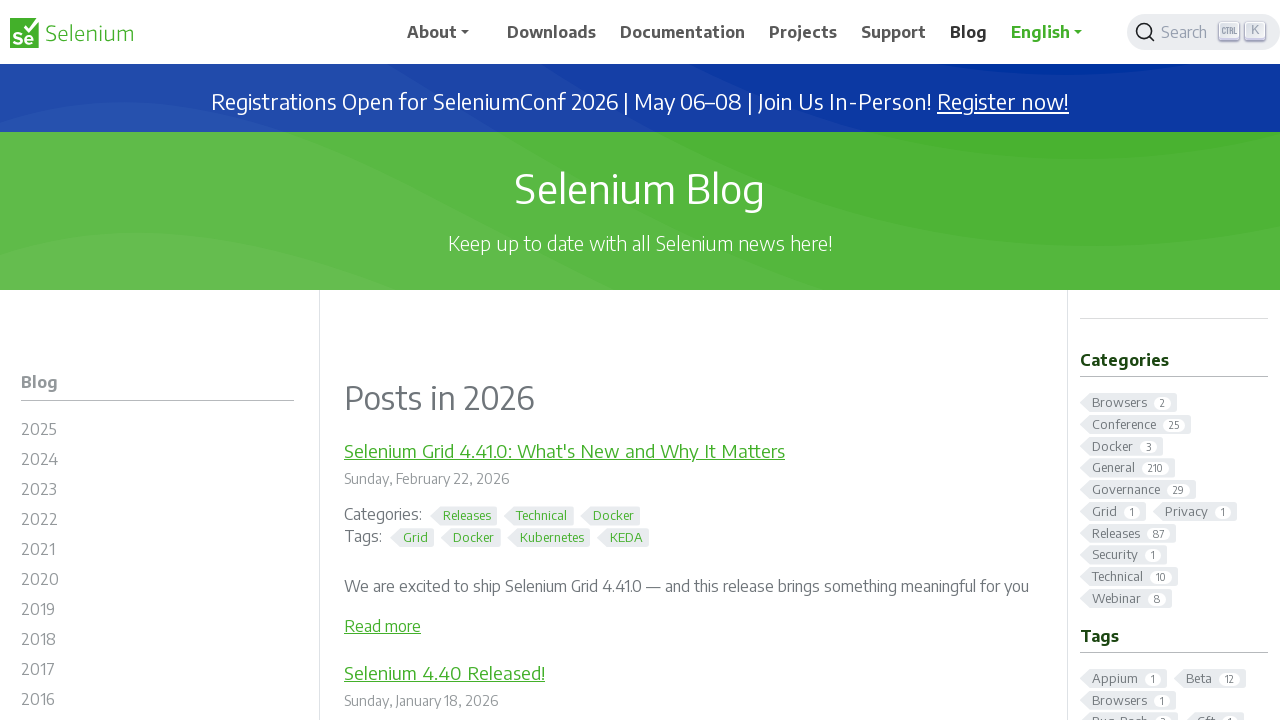

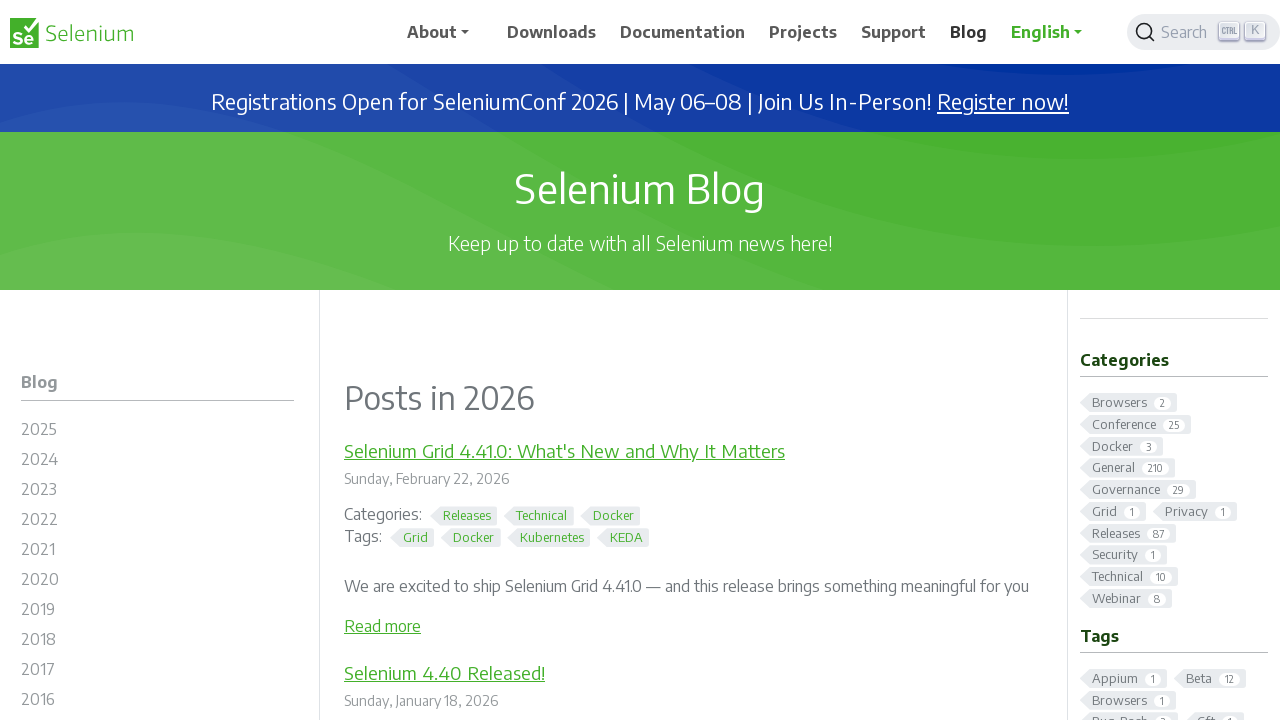